Fills form fields by finding input elements using tag names

Starting URL: https://demoqa.com/text-box

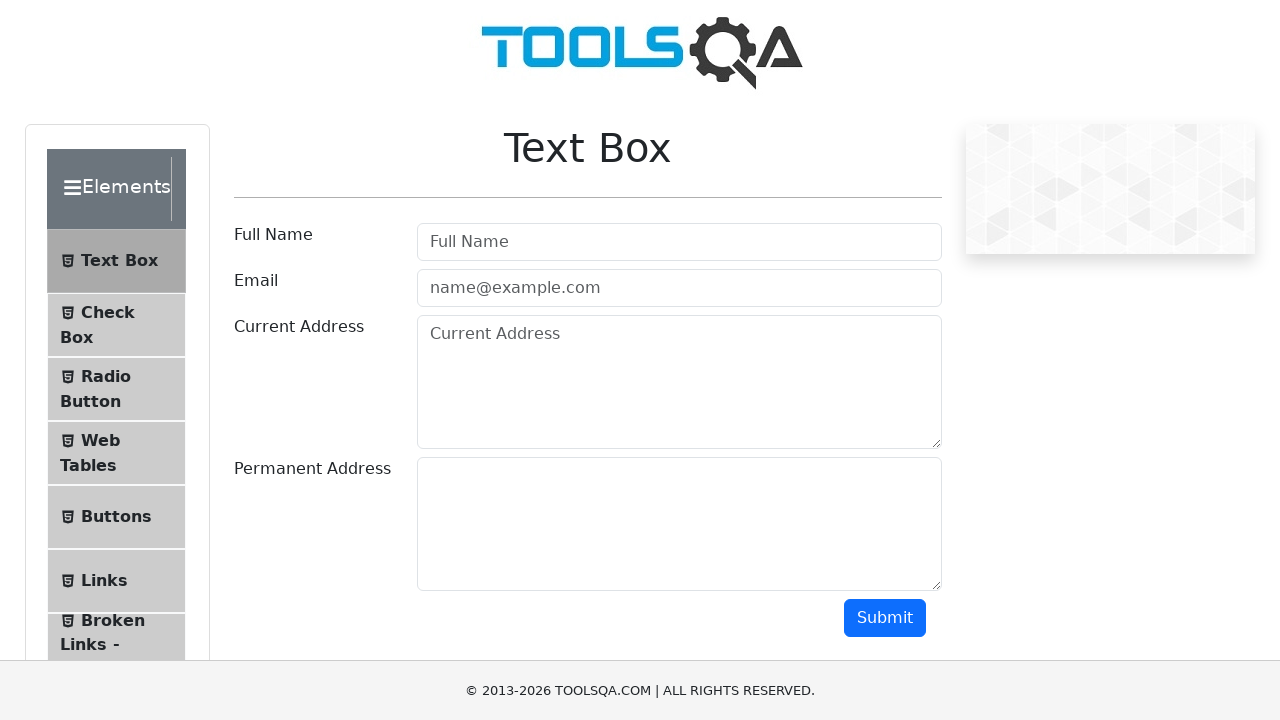

Navigated to https://demoqa.com/text-box
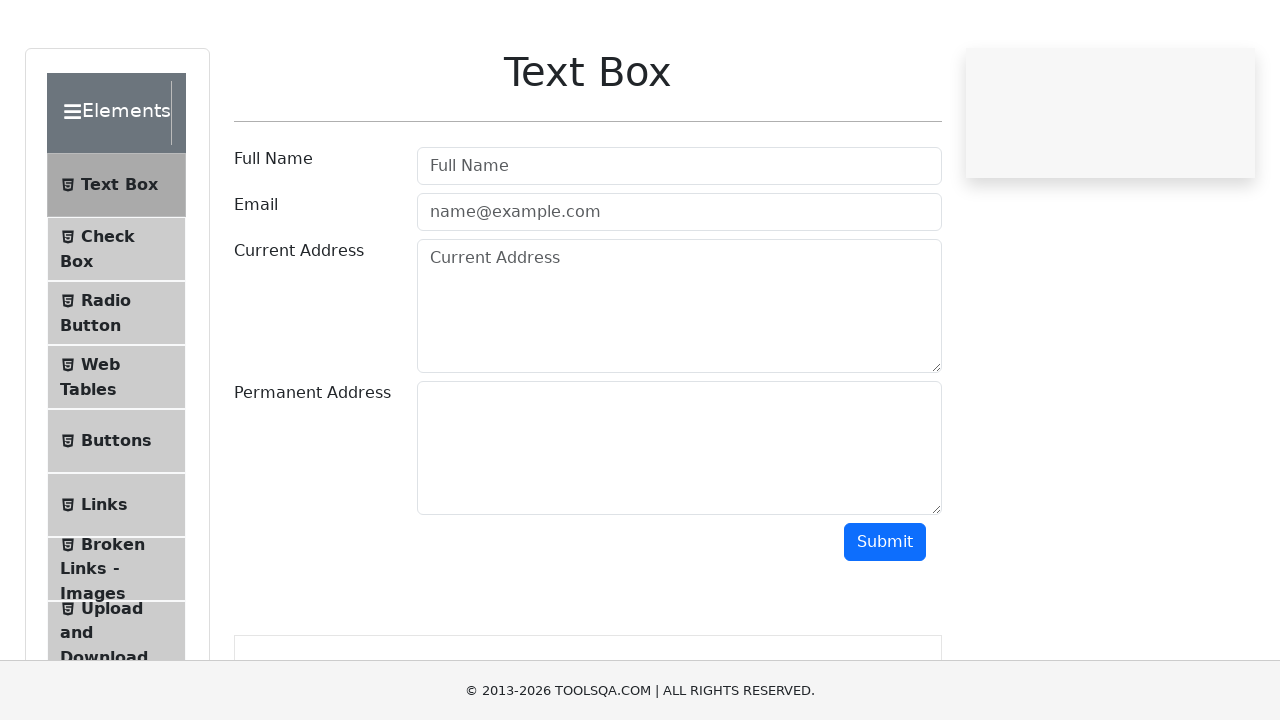

Located all input elements on the page
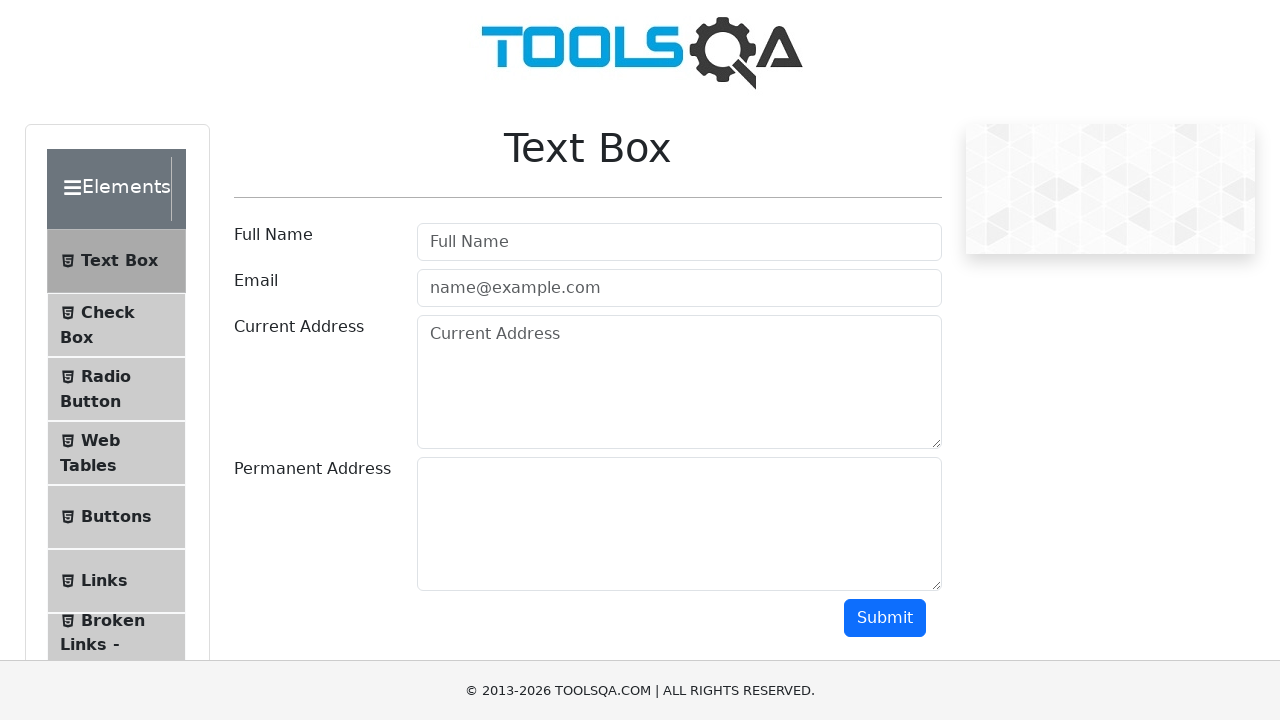

Filled first input field with 'Md.rabbi' on input >> nth=0
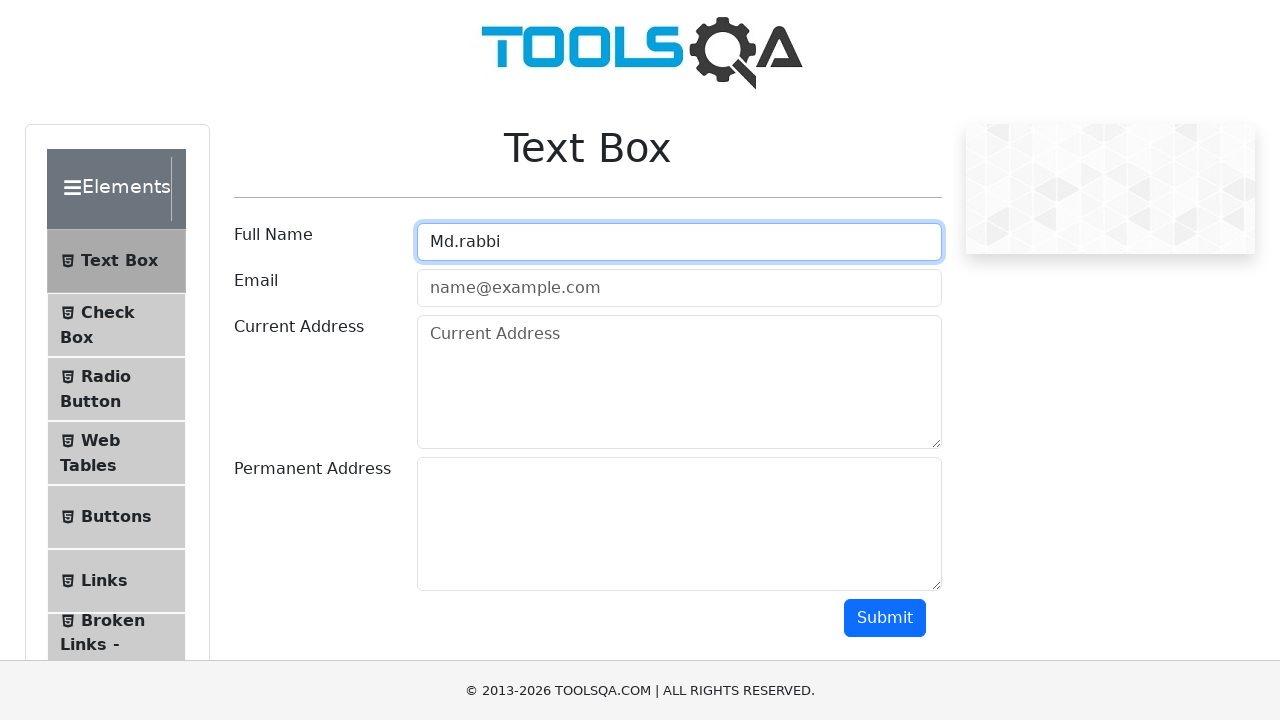

Filled second input field with 'mon@gamil.com' on input >> nth=1
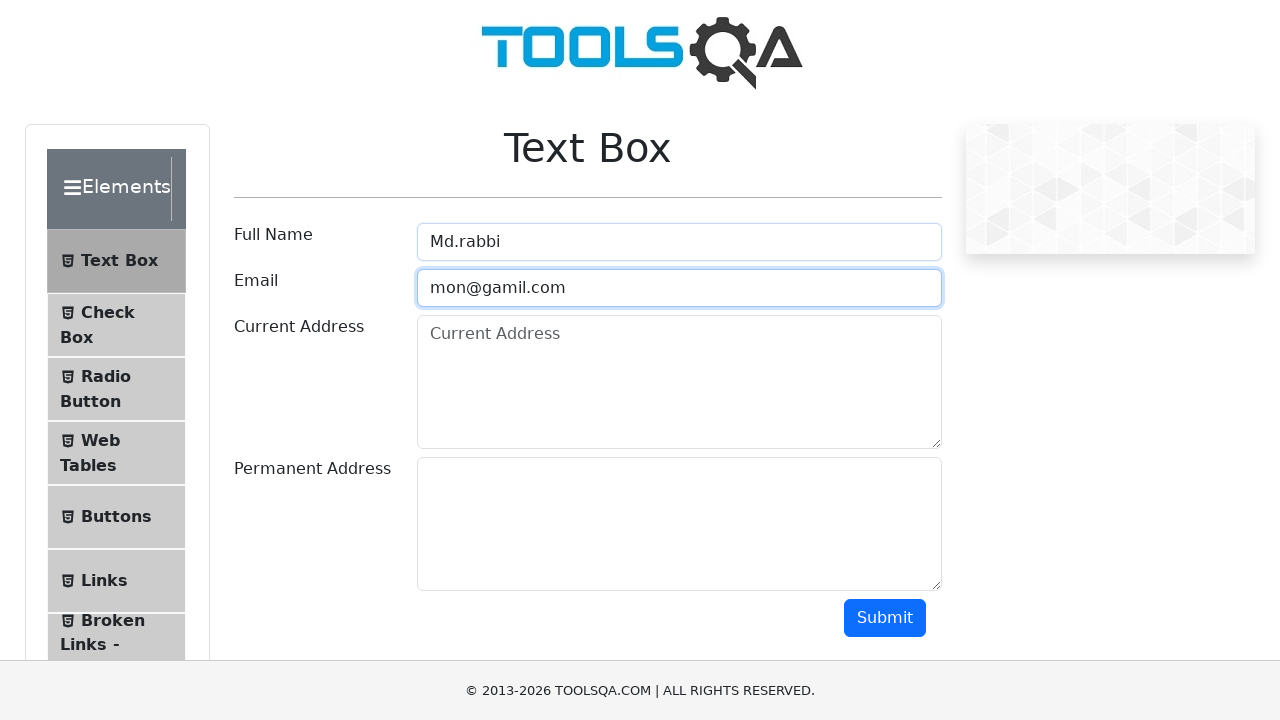

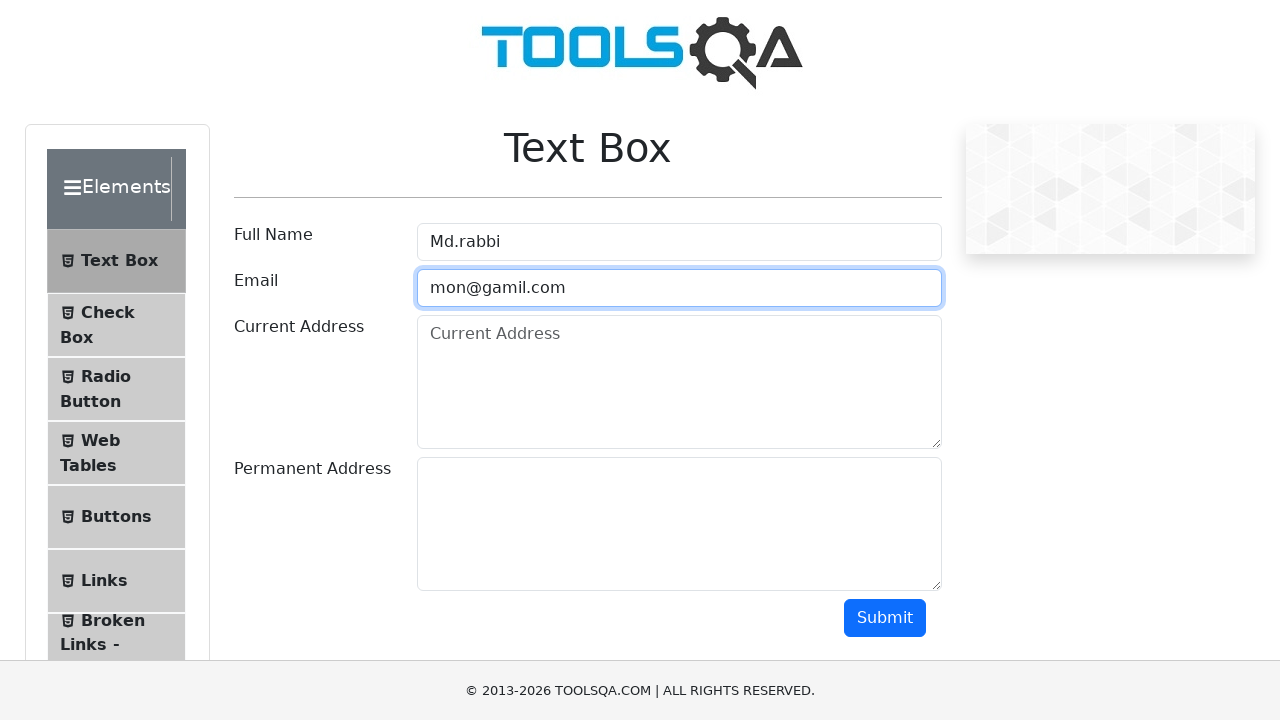